Tests multi-level menu navigation by hovering over nested menu items to reveal sub-menus

Starting URL: https://demoqa.com/menu/

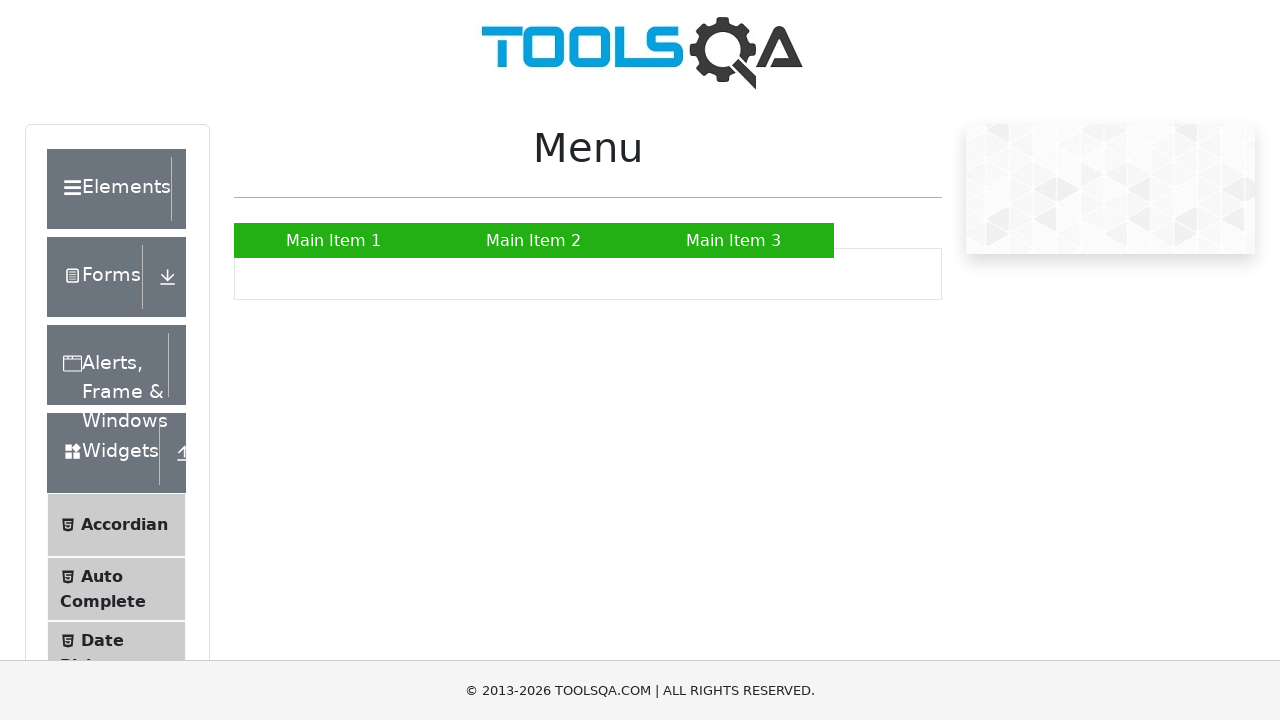

Main Item 2 element is visible and ready
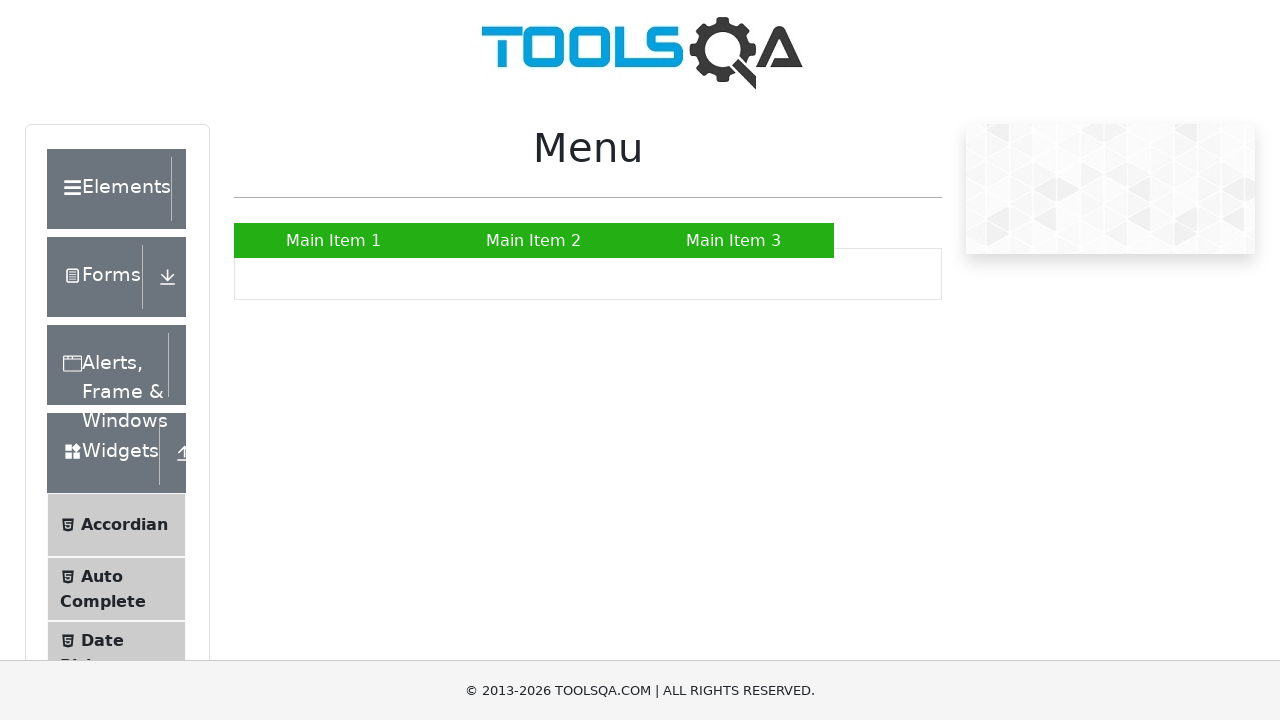

Hovered over Main Item 2 to reveal submenu
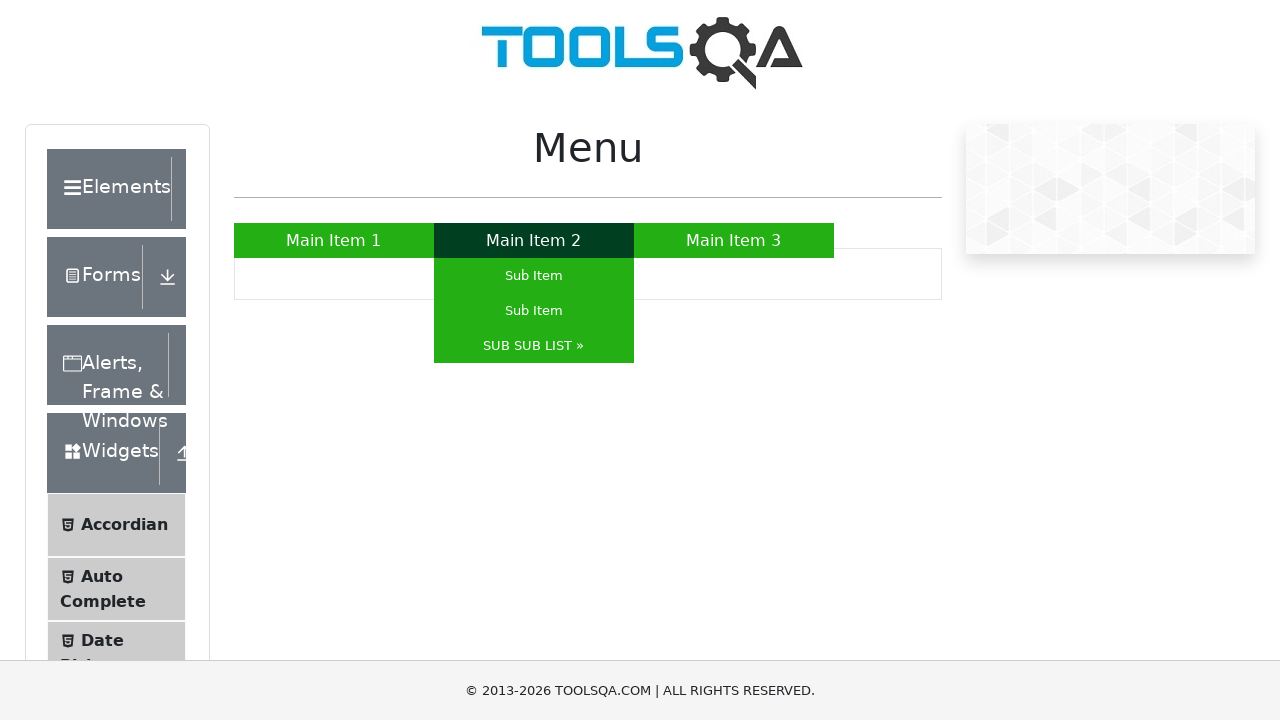

SUB SUB LIST element is visible and ready
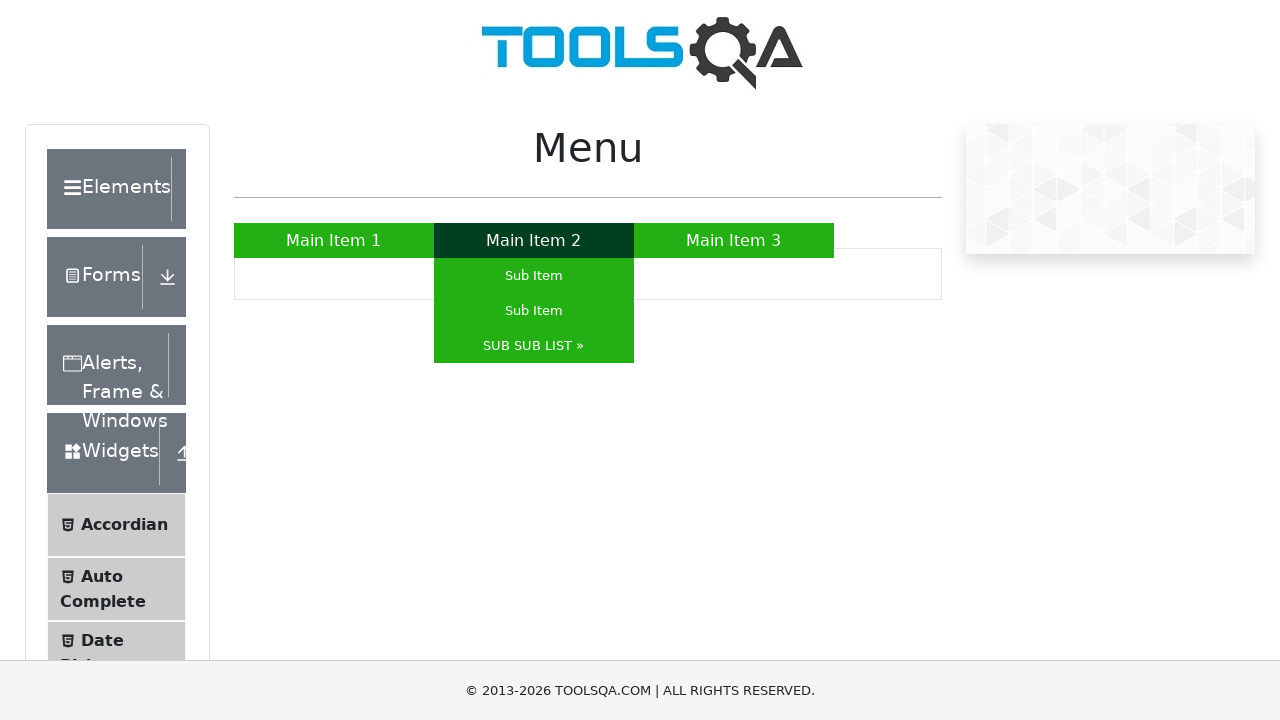

Hovered over SUB SUB LIST to reveal nested submenu
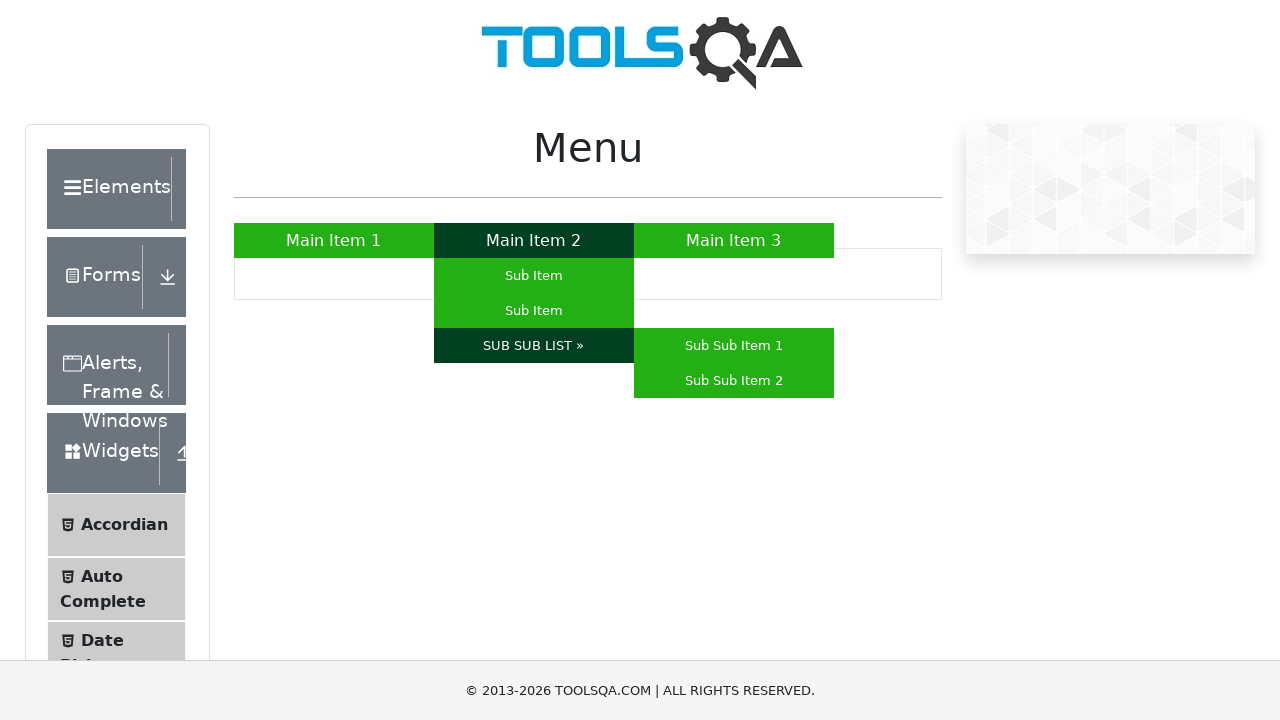

Sub Sub Item 2 element is visible and ready
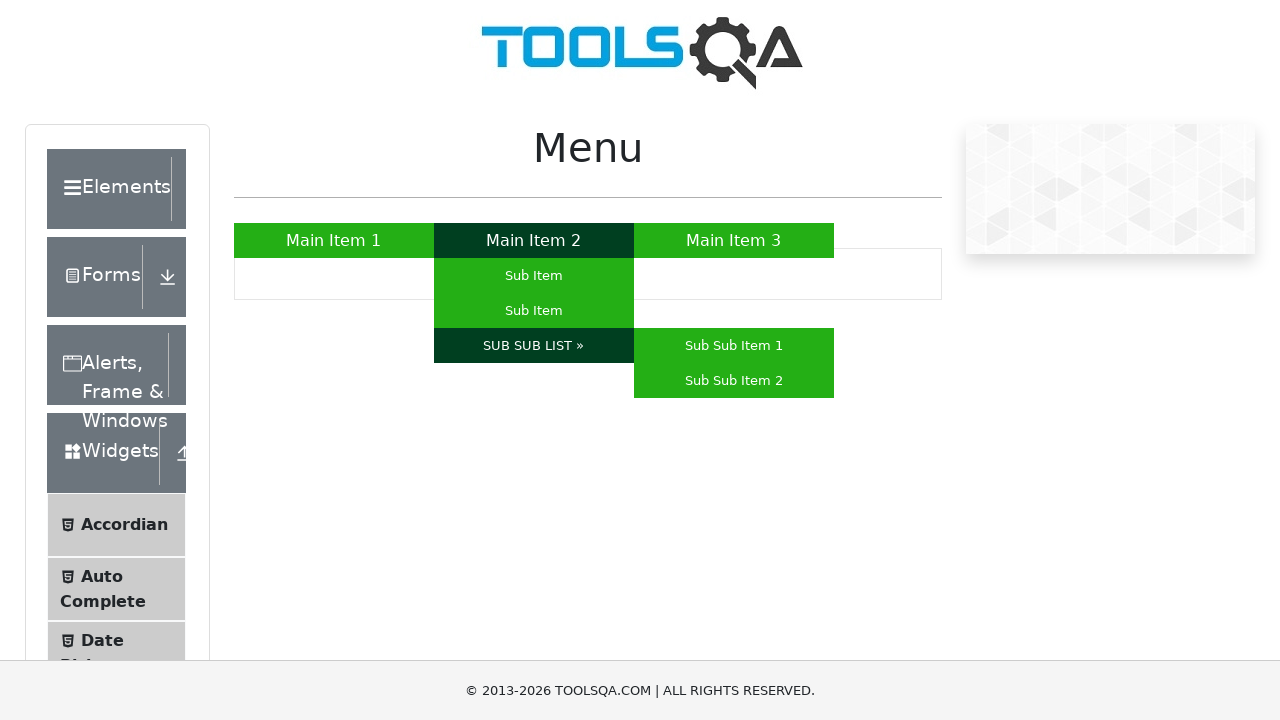

Hovered over Sub Sub Item 2 completing multi-level menu navigation
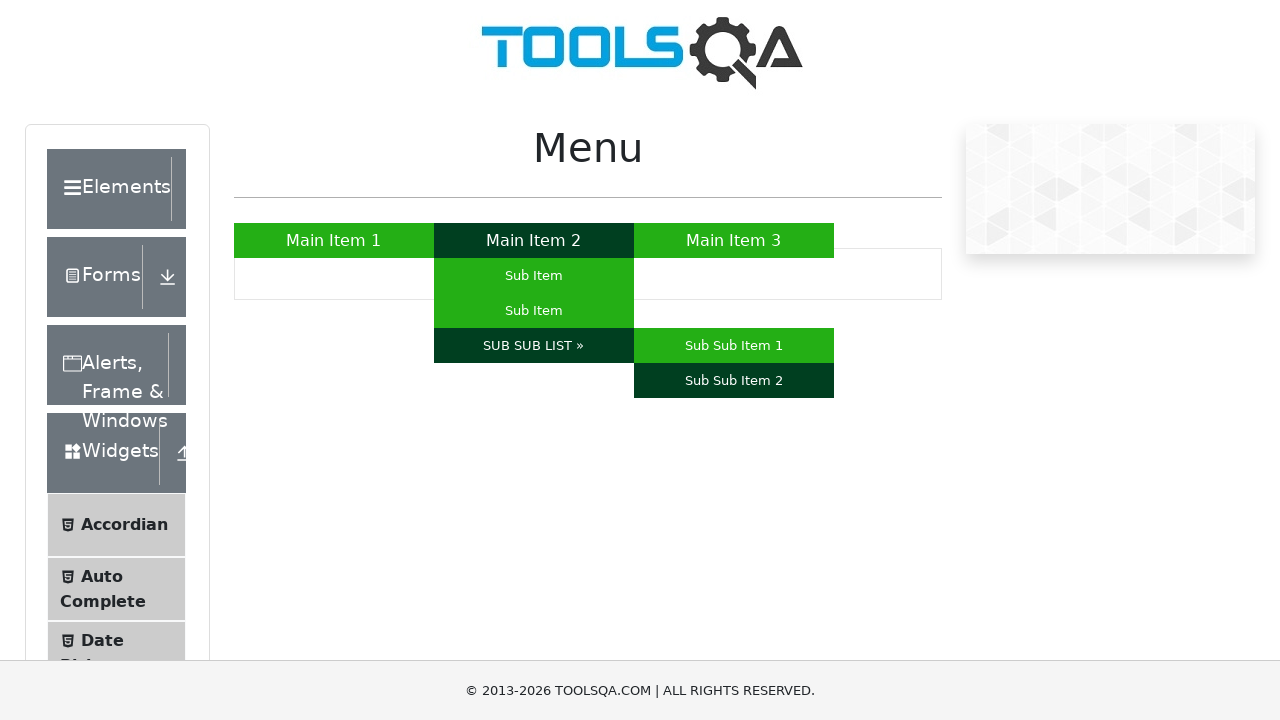

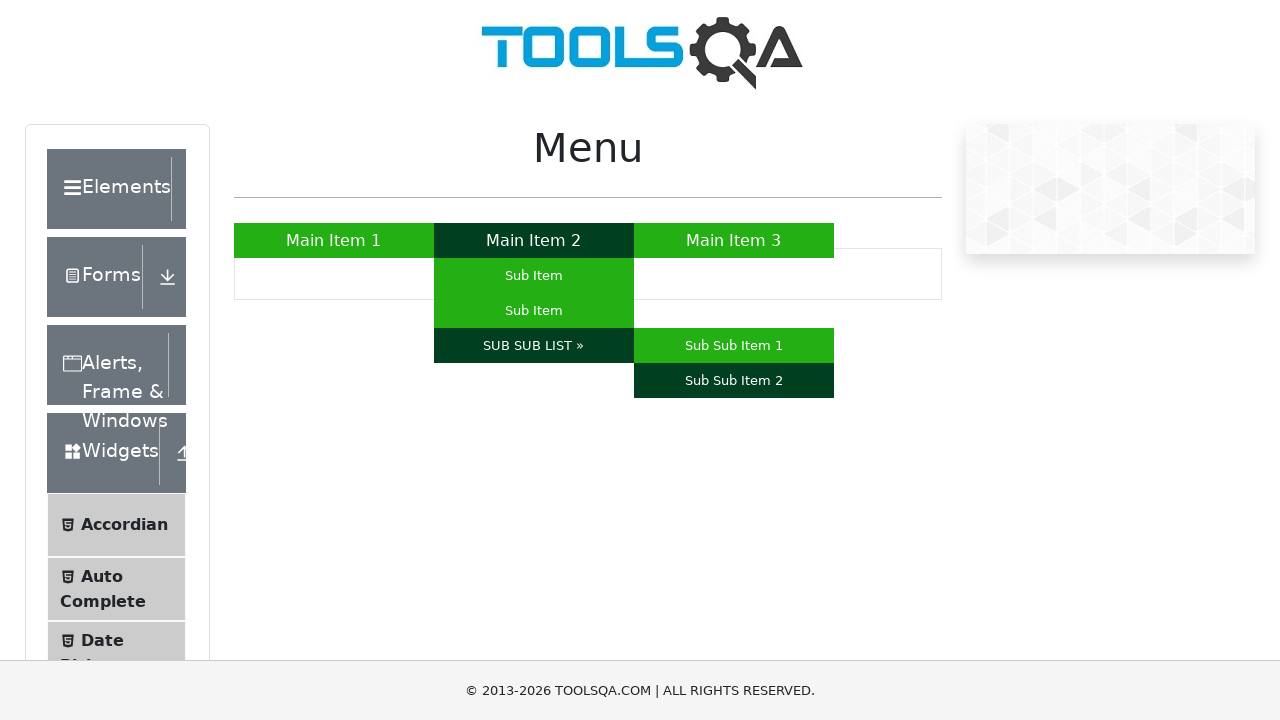